Tests the Météo France website search functionality by searching for "Toulouse", clicking on the search result, and verifying the Toulouse weather page is displayed.

Starting URL: https://meteofrance.com/

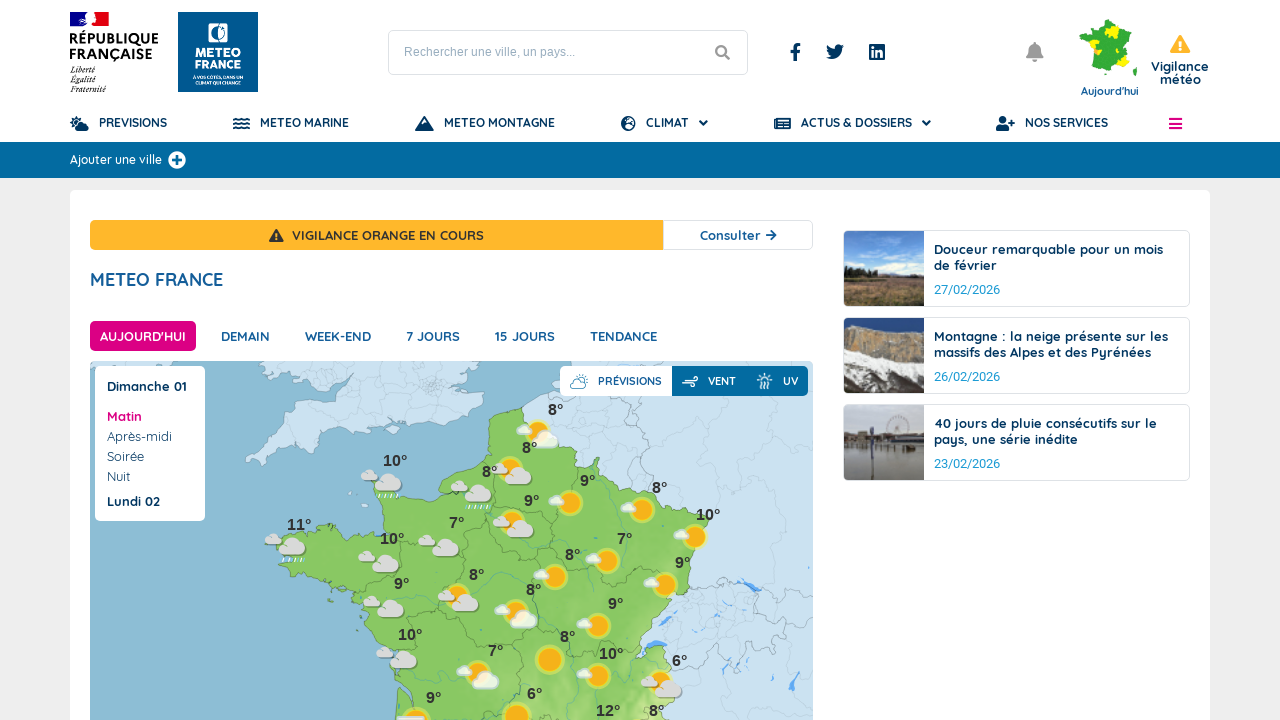

Search bar became visible
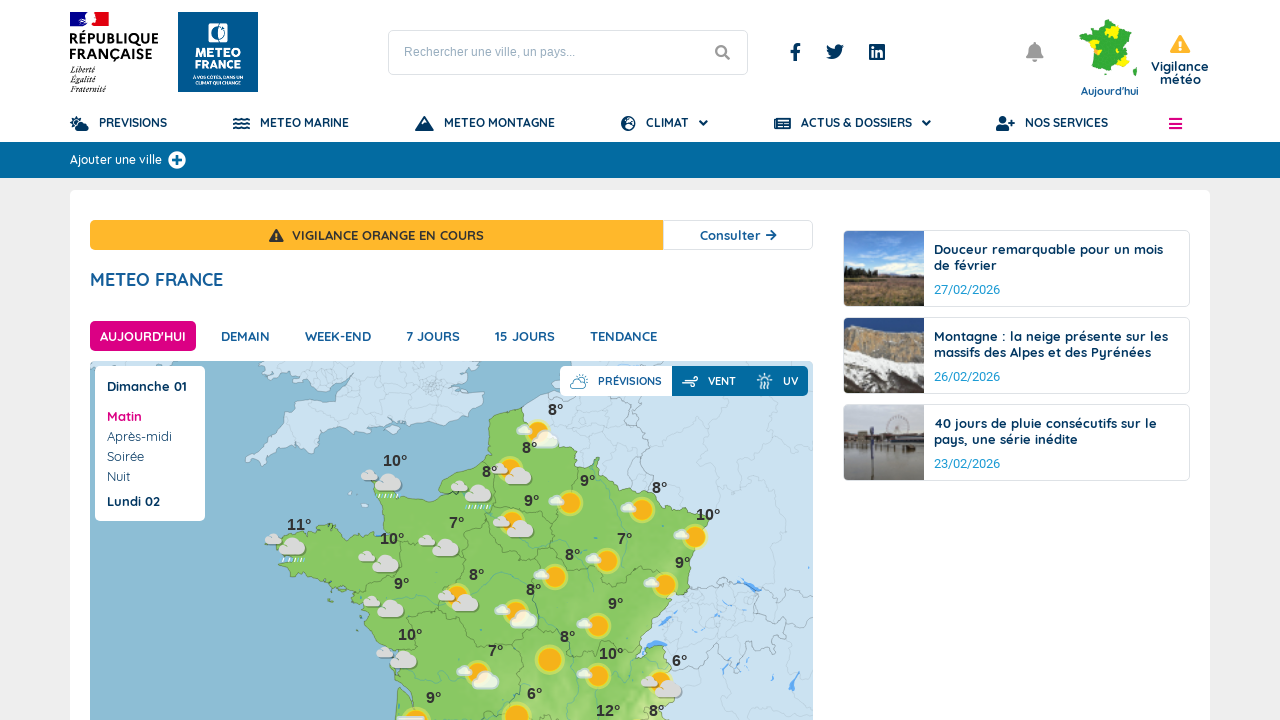

Filled search field with 'Toulouse' on #search_form_input
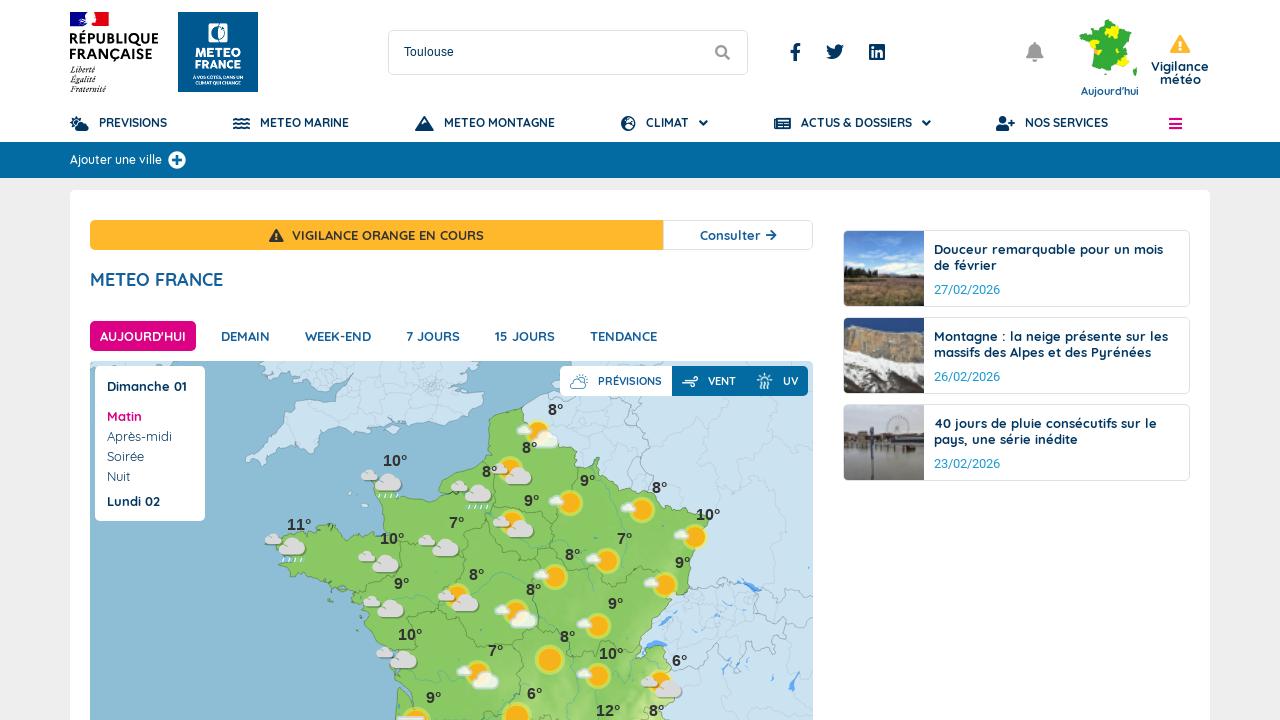

Pressed Enter to submit search form on #search_form_input
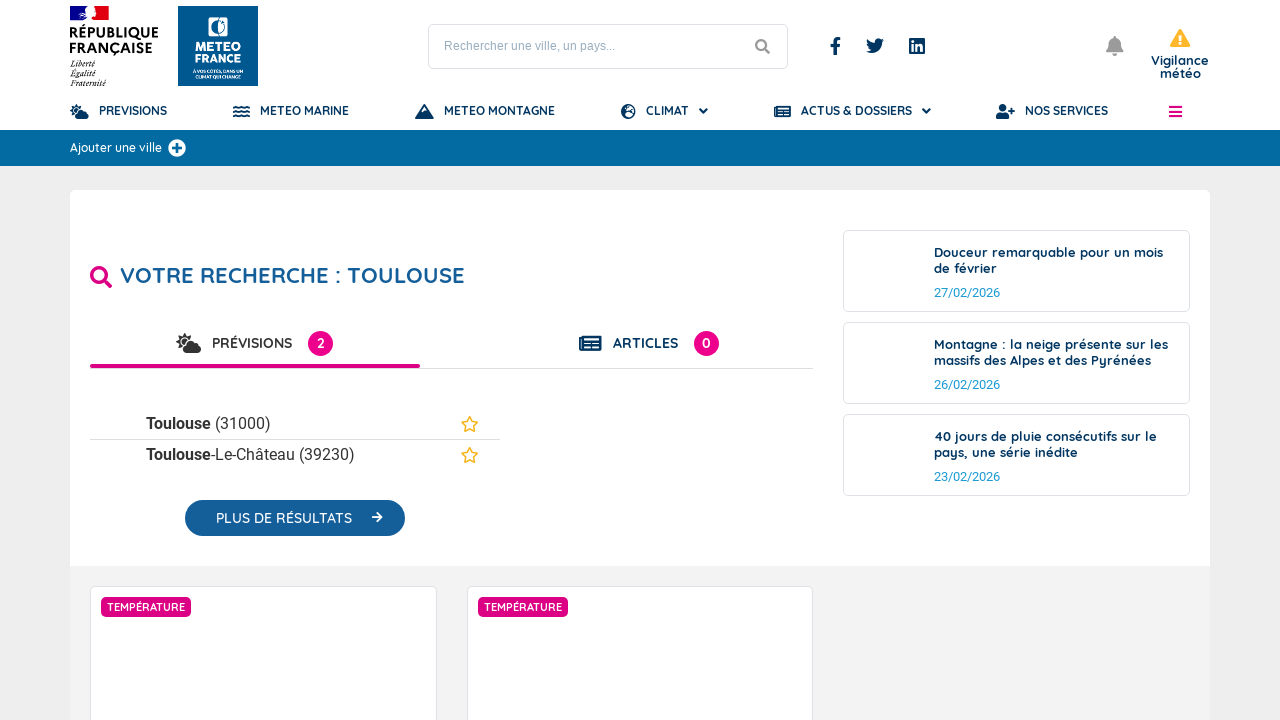

Toulouse search result became visible
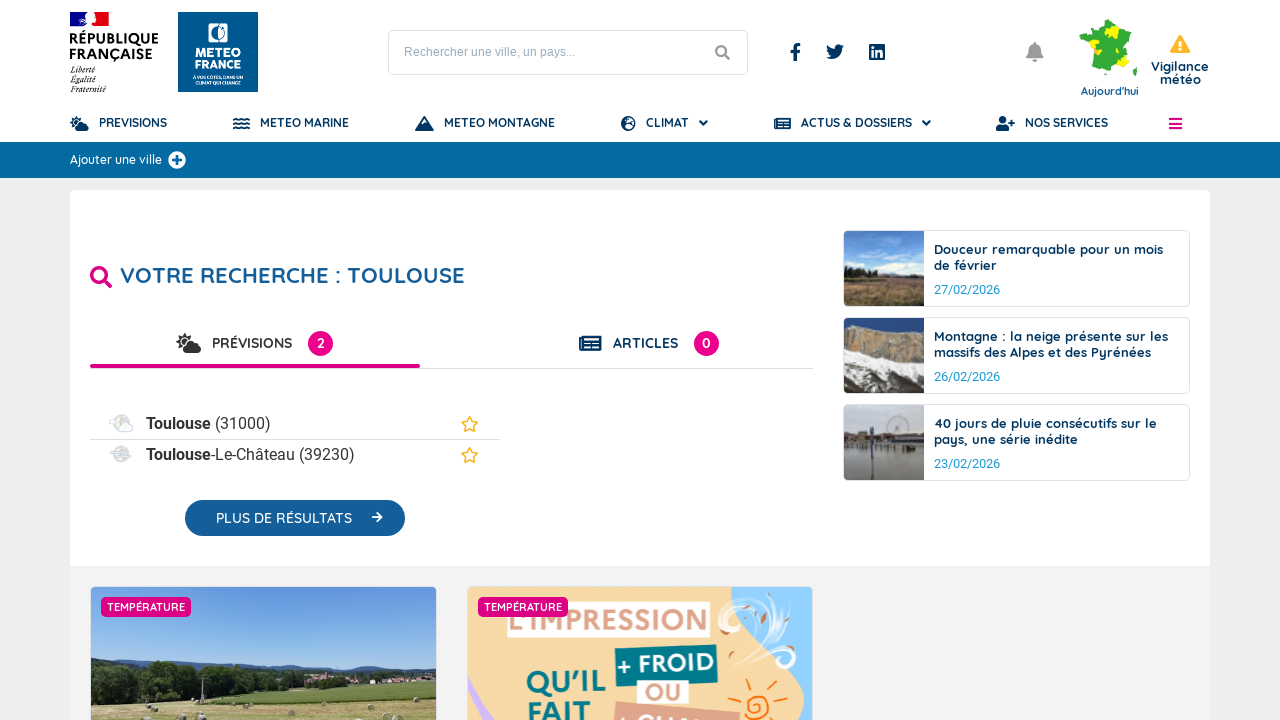

Clicked on Toulouse search result at (295, 424) on #search_result_poi_315550 a
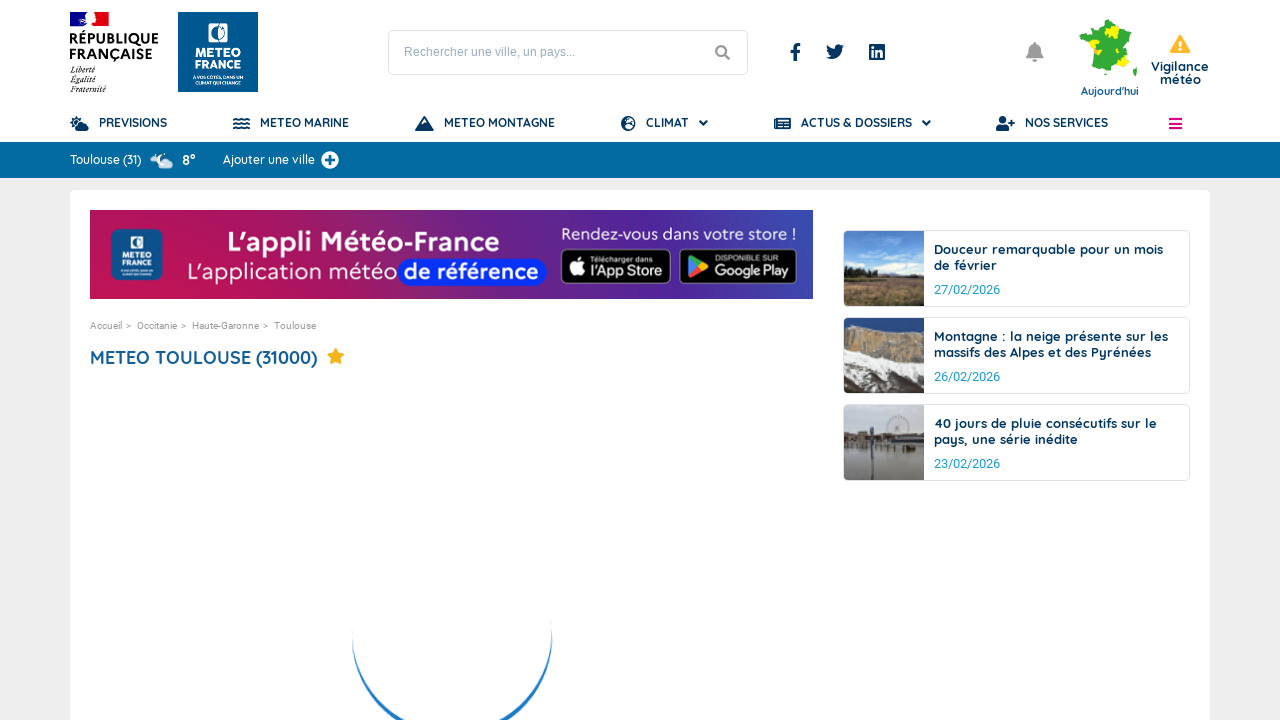

Toulouse weather page loaded successfully
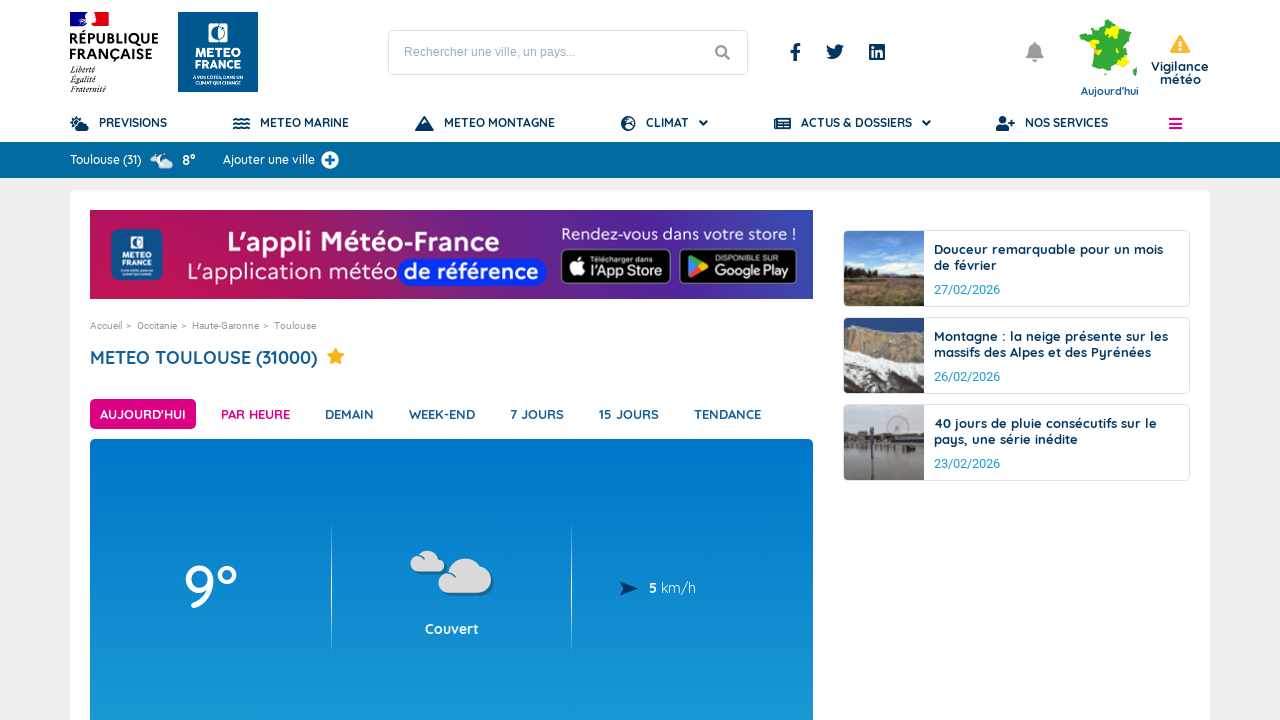

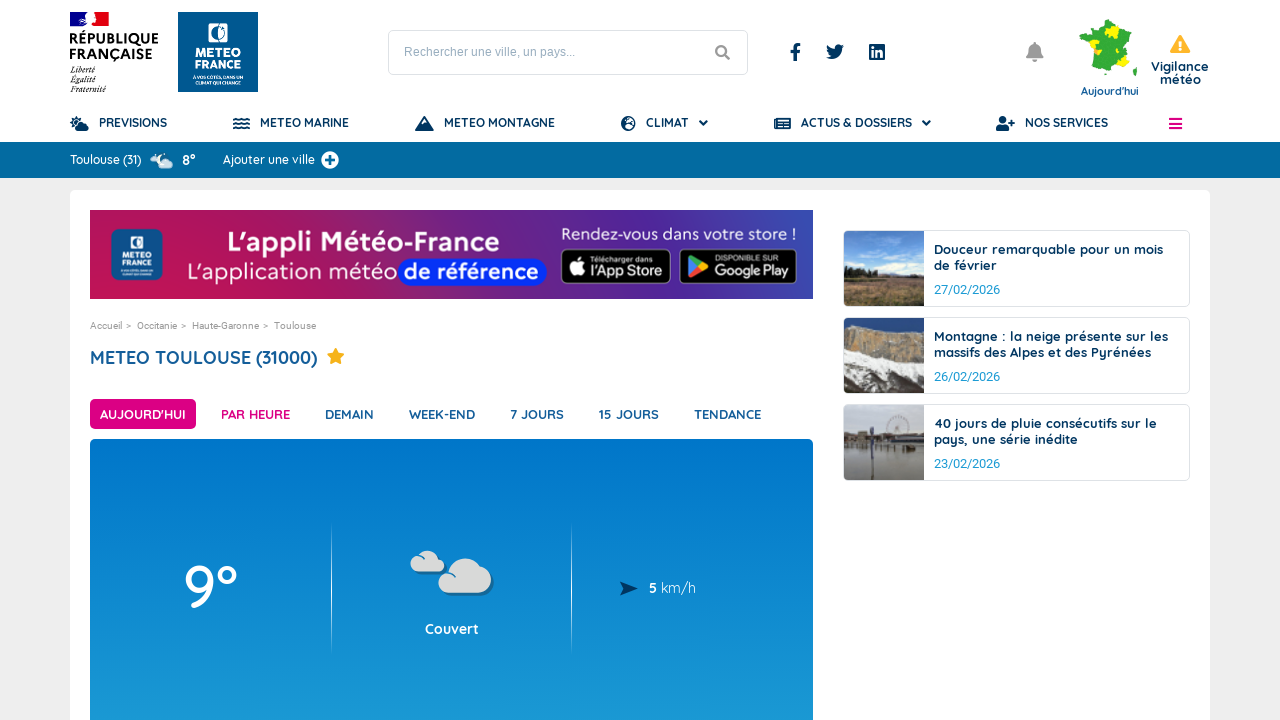